Tests JavaScript prompt alert handling by clicking a button to trigger a JS prompt, entering text into the prompt, accepting it, and verifying the entered text appears on the page.

Starting URL: https://the-internet.herokuapp.com/javascript_alerts

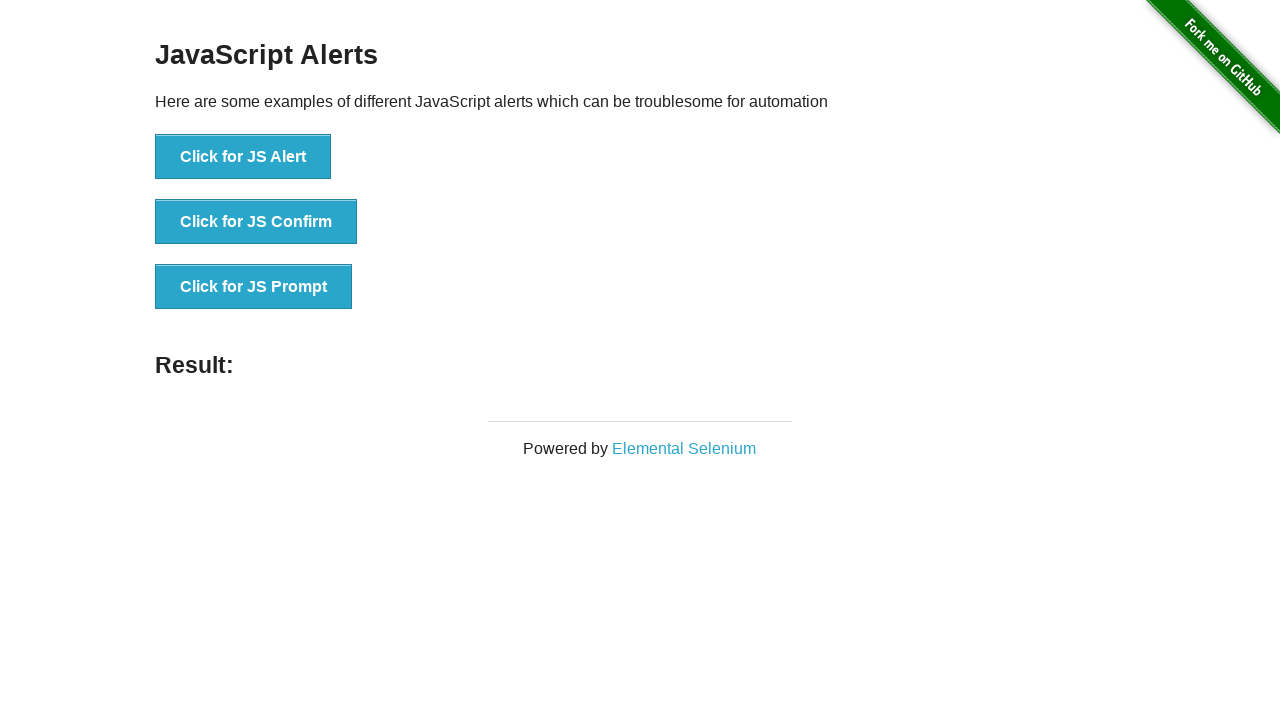

Clicked 'Click for JS Prompt' button to trigger JavaScript prompt alert at (254, 287) on xpath=//button[normalize-space()='Click for JS Prompt']
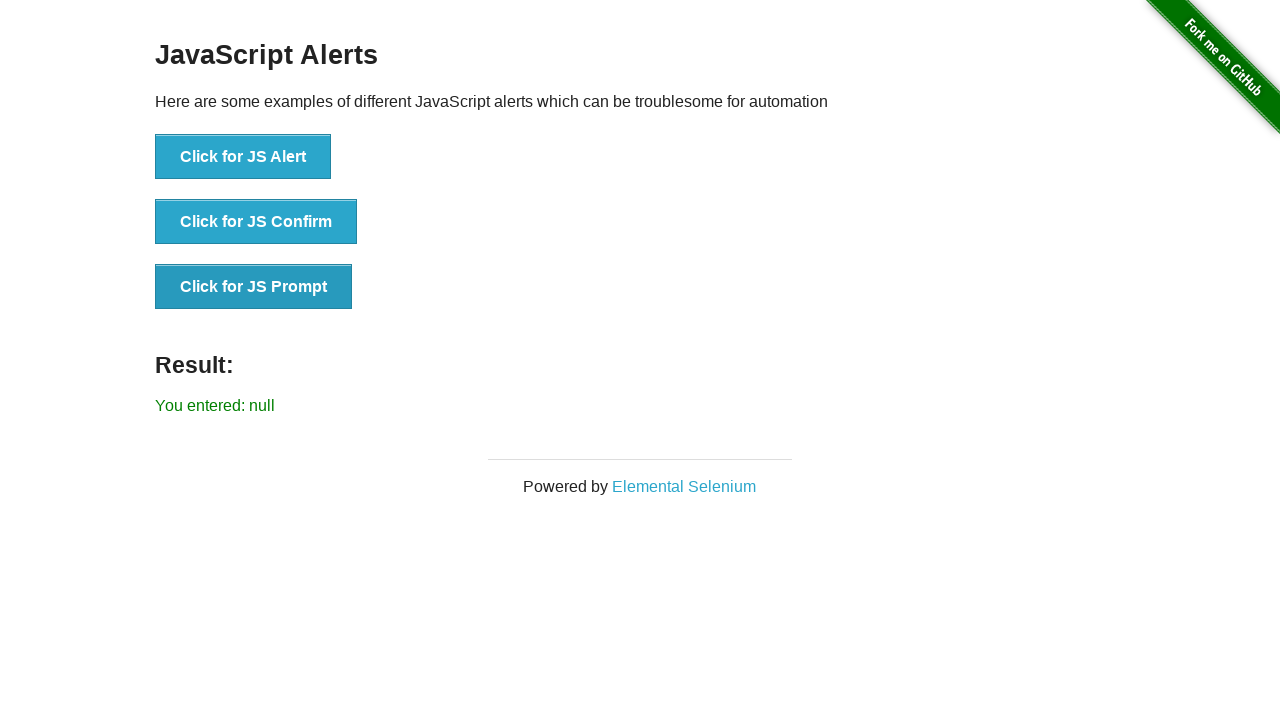

Registered dialog handler to accept prompt with text 'welcome'
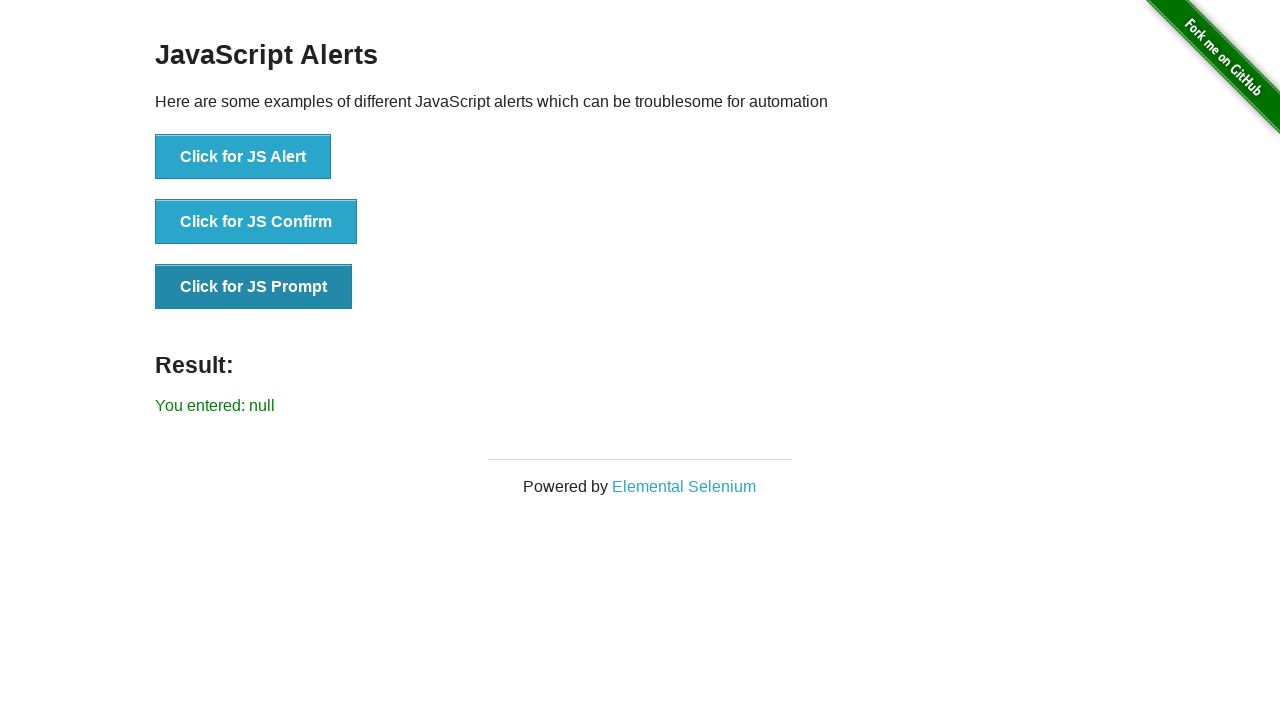

Attached dialog event listener
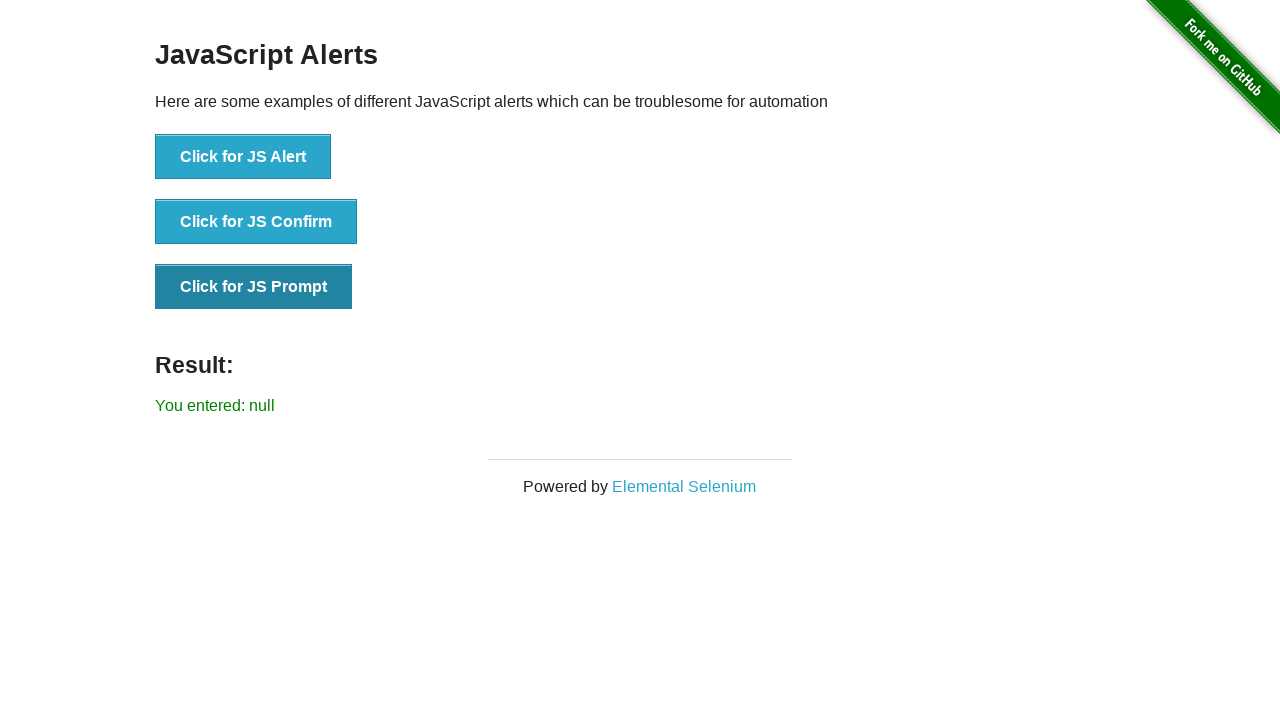

Clicked 'Click for JS Prompt' button again to trigger dialog with handler active at (254, 287) on xpath=//button[normalize-space()='Click for JS Prompt']
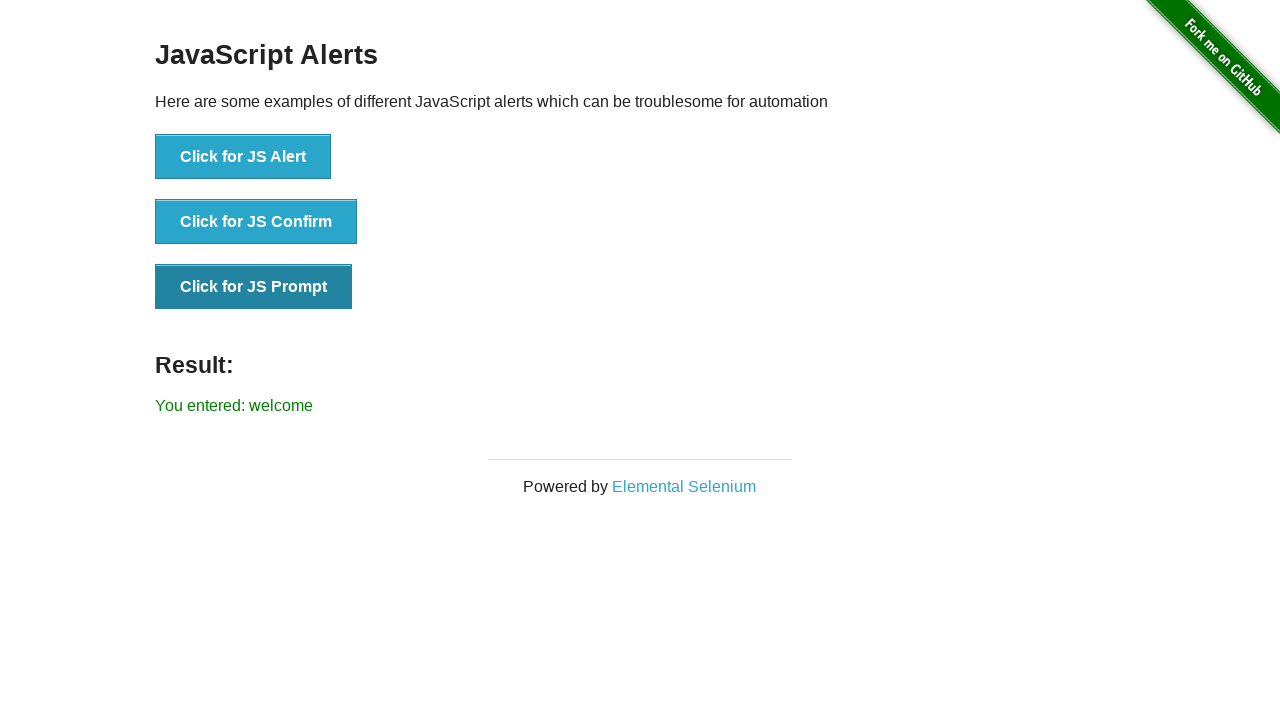

Waited for result element to appear on page
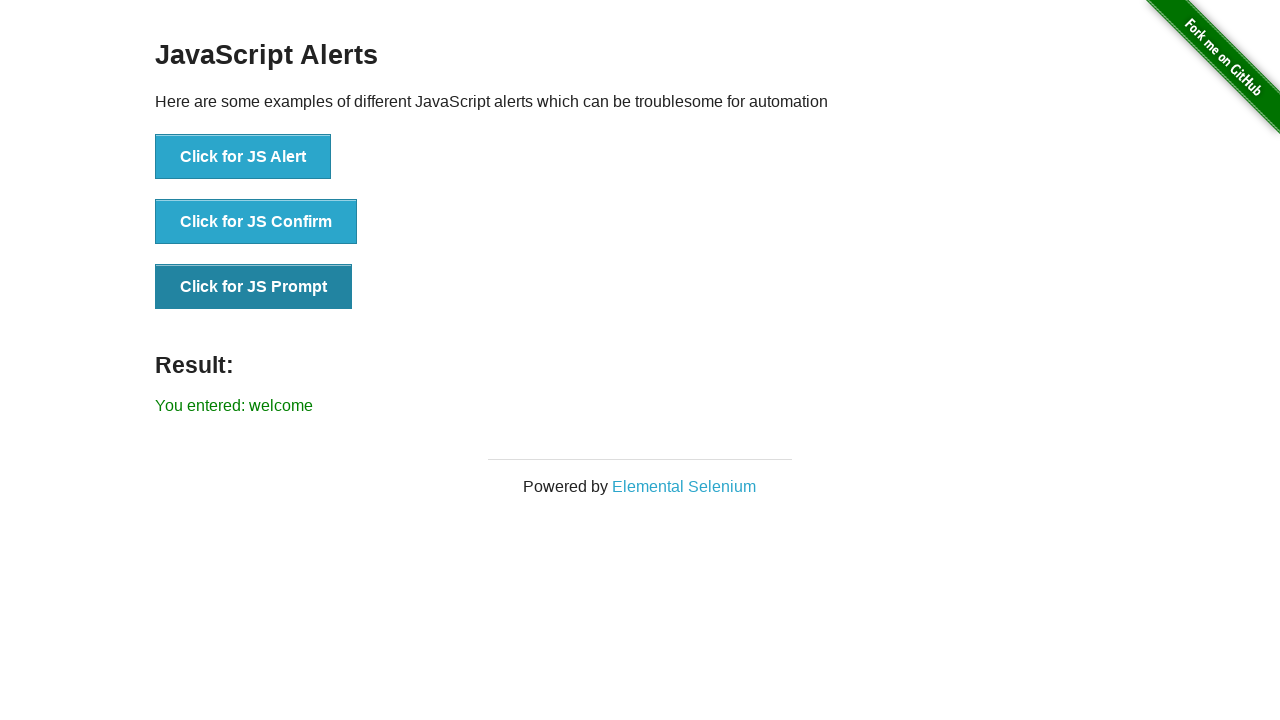

Retrieved result text: 'You entered: welcome'
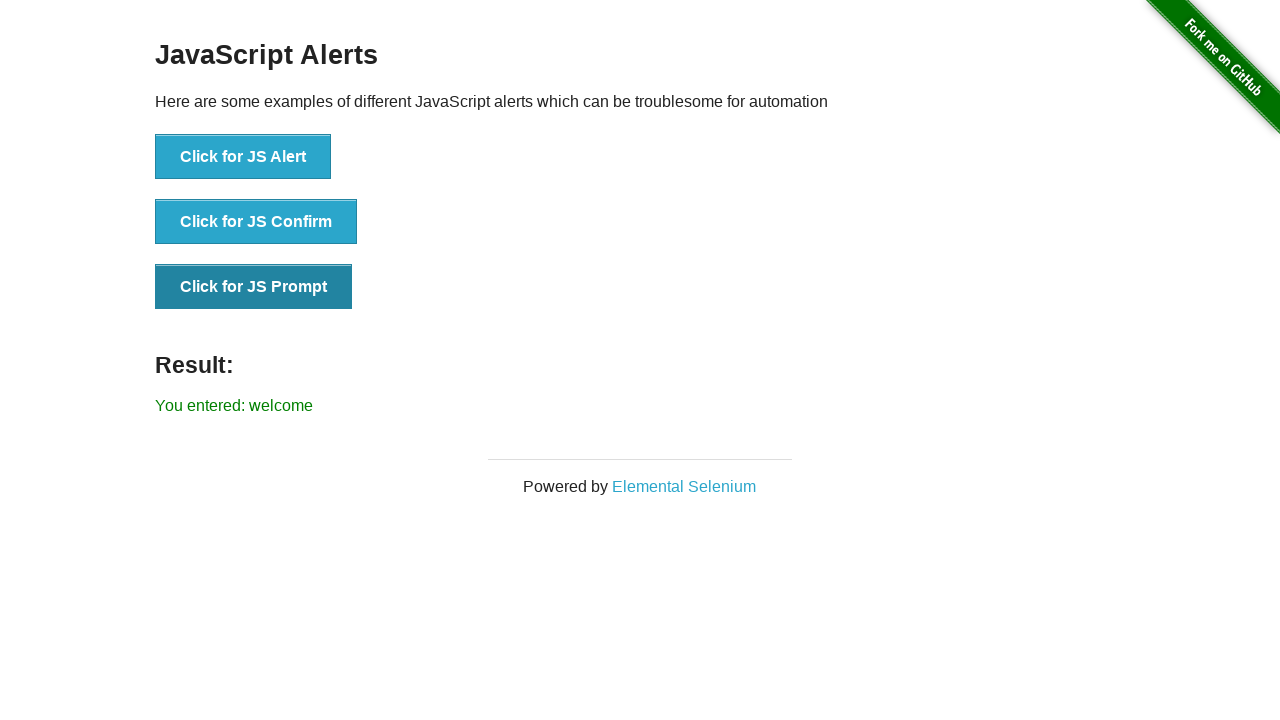

Verified that 'welcome' text appears in result
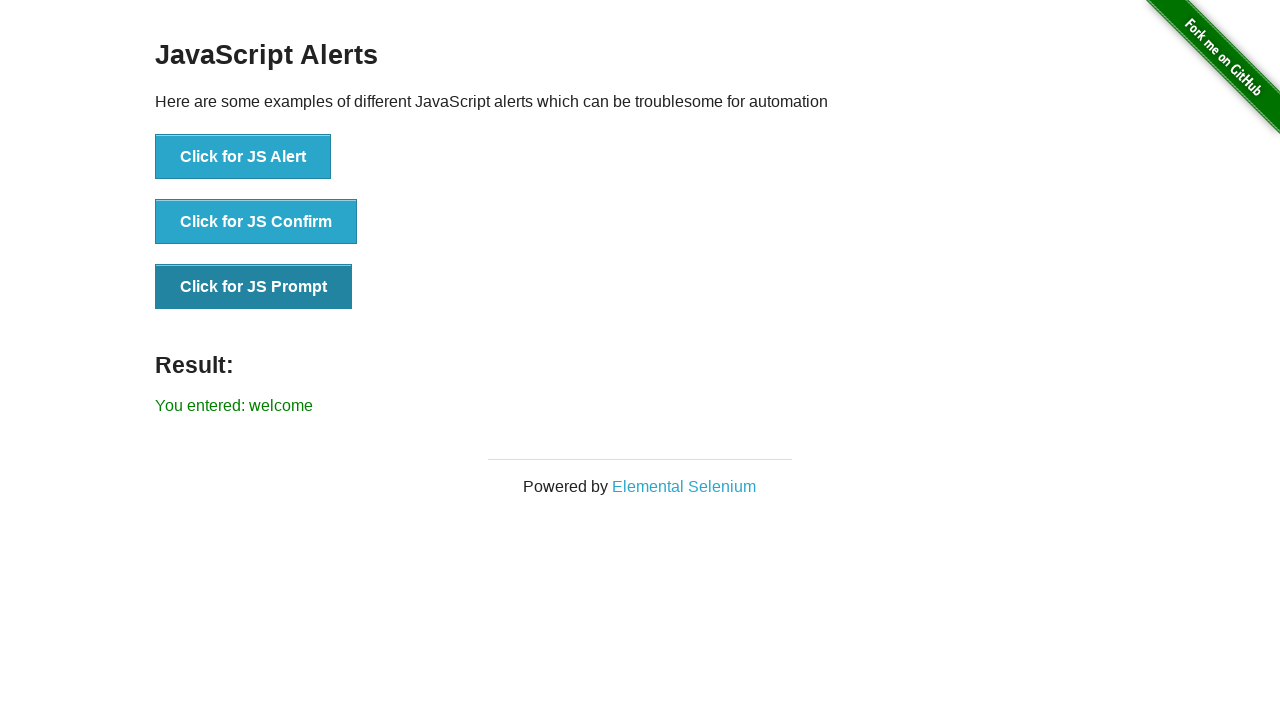

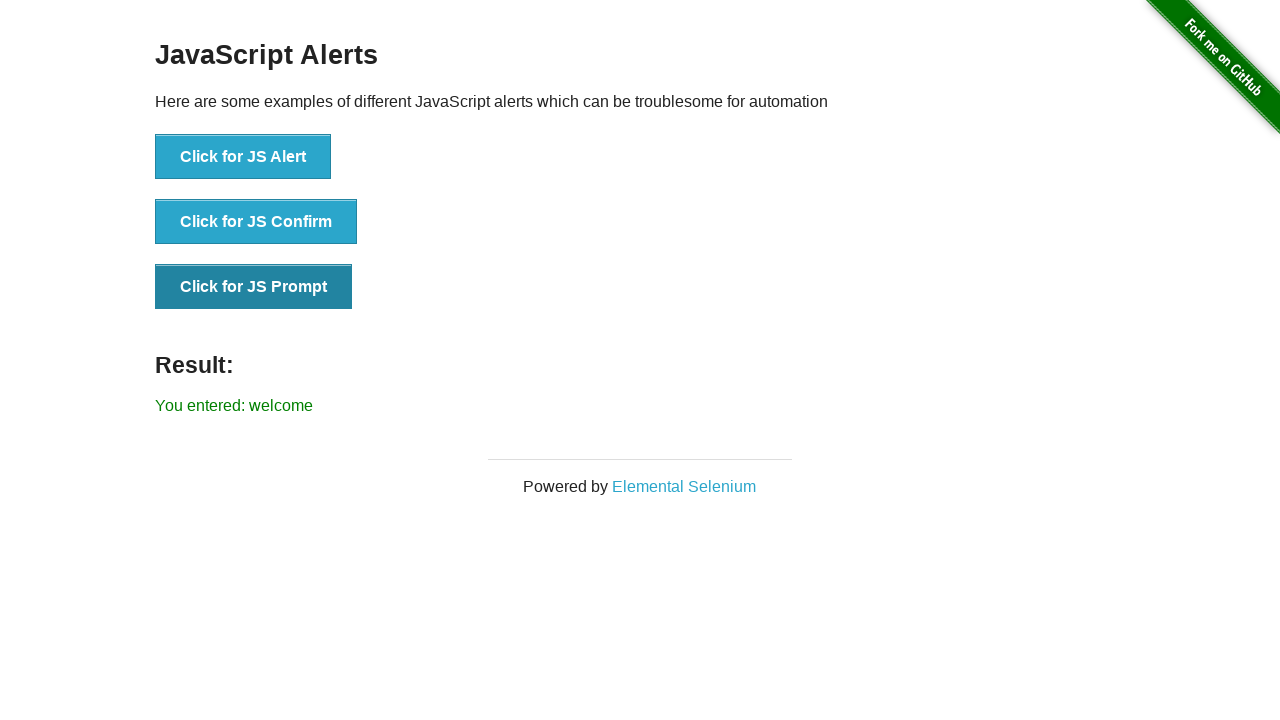